Tests opening multiple links in new tabs from the footer section of a page and iterating through all opened windows to get their titles

Starting URL: https://rahulshettyacademy.com/AutomationPractice/

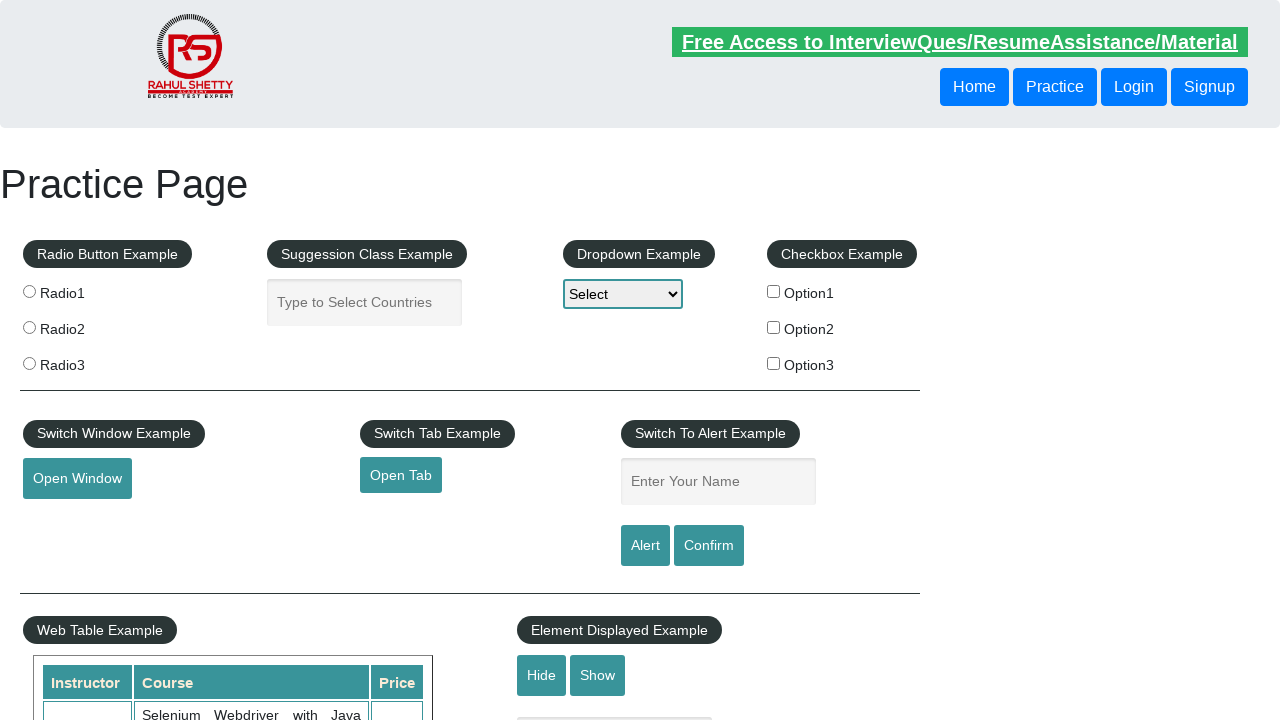

Located all links on the page
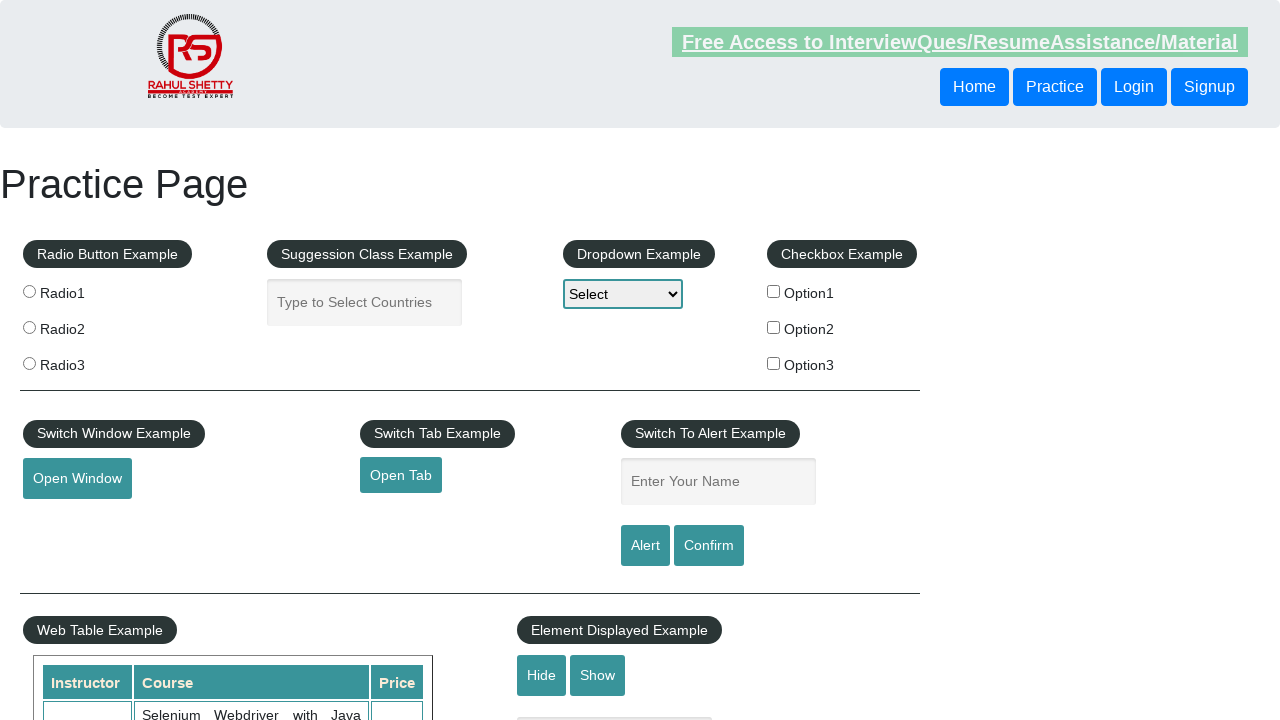

Located footer section with ID gf-BIG
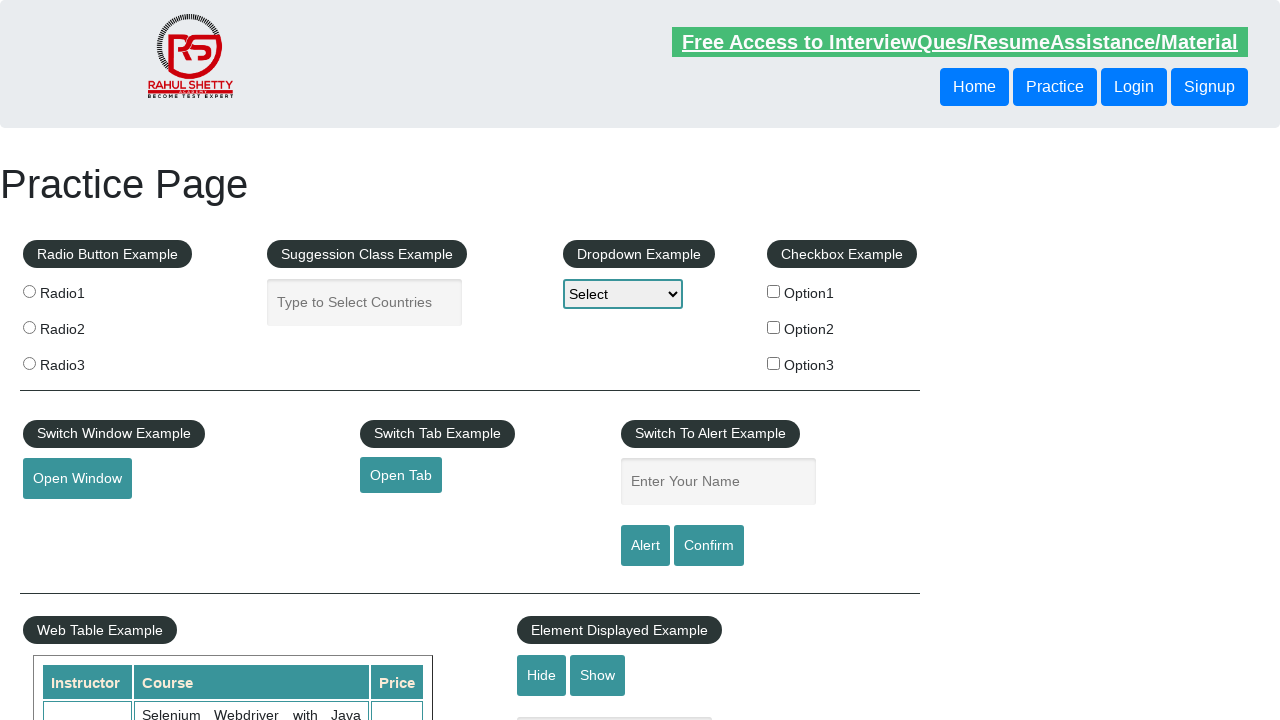

Located all links within footer section
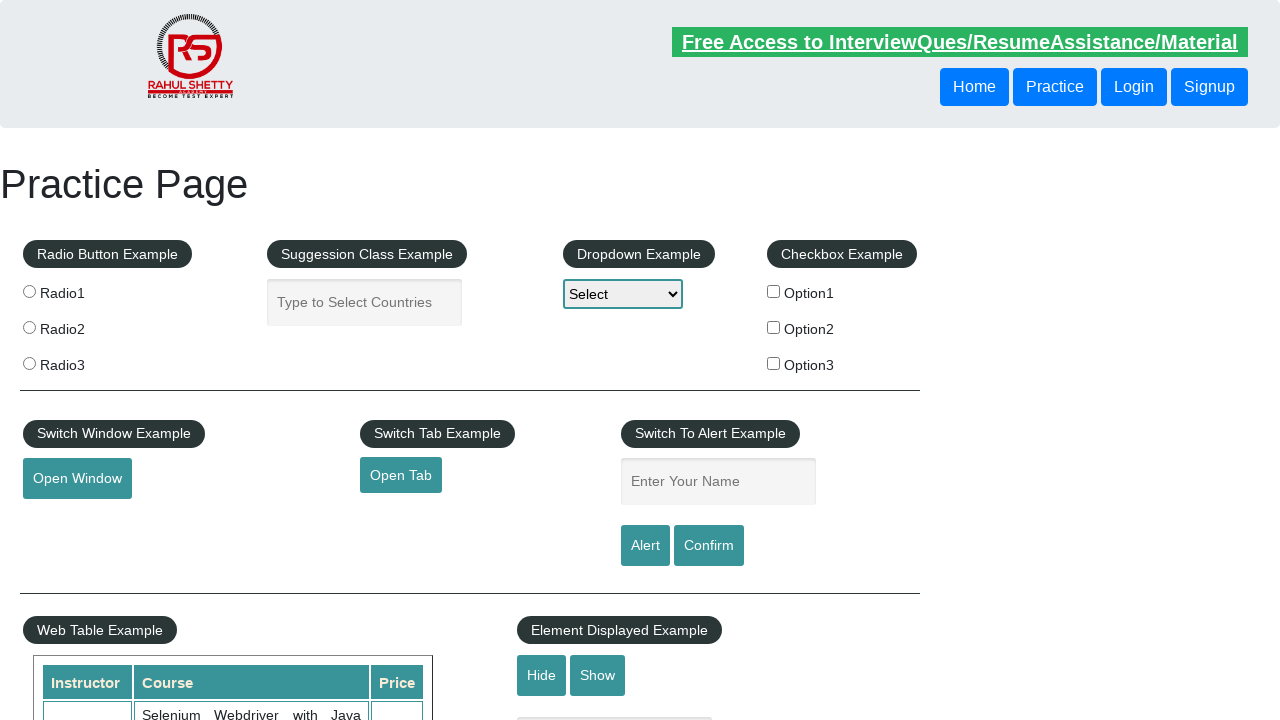

Located first column in footer
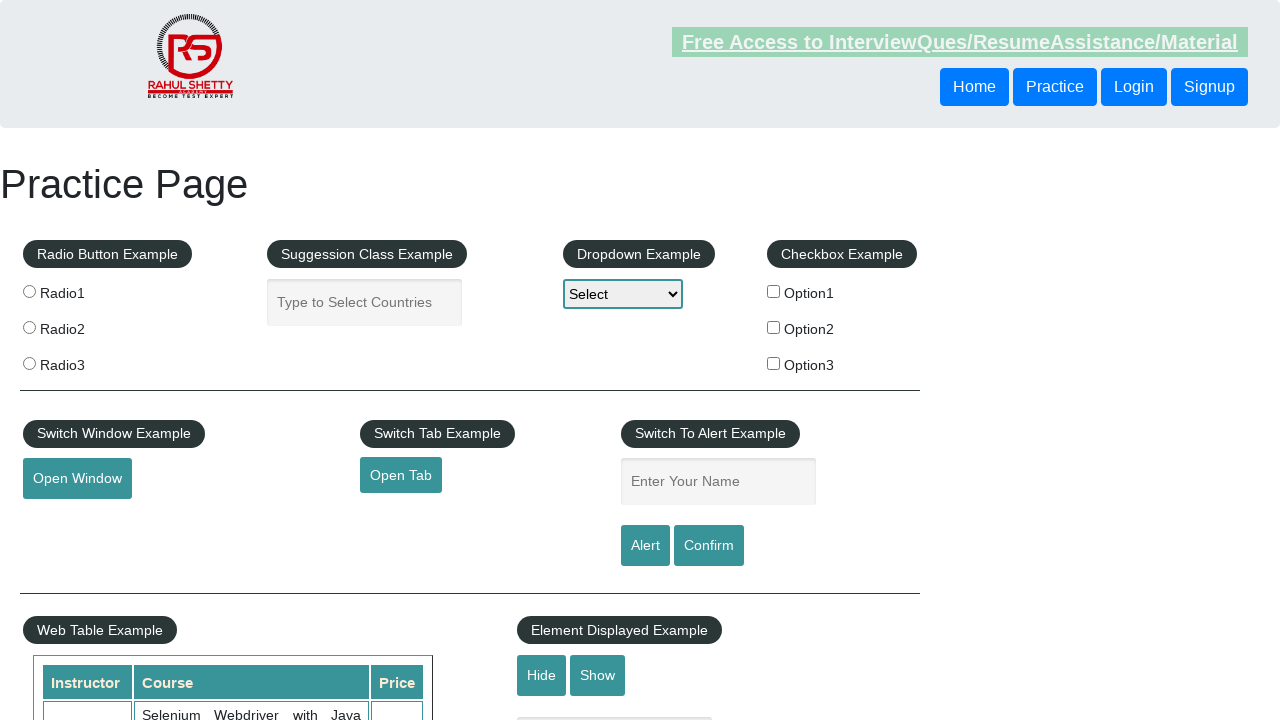

Located all links in first footer column
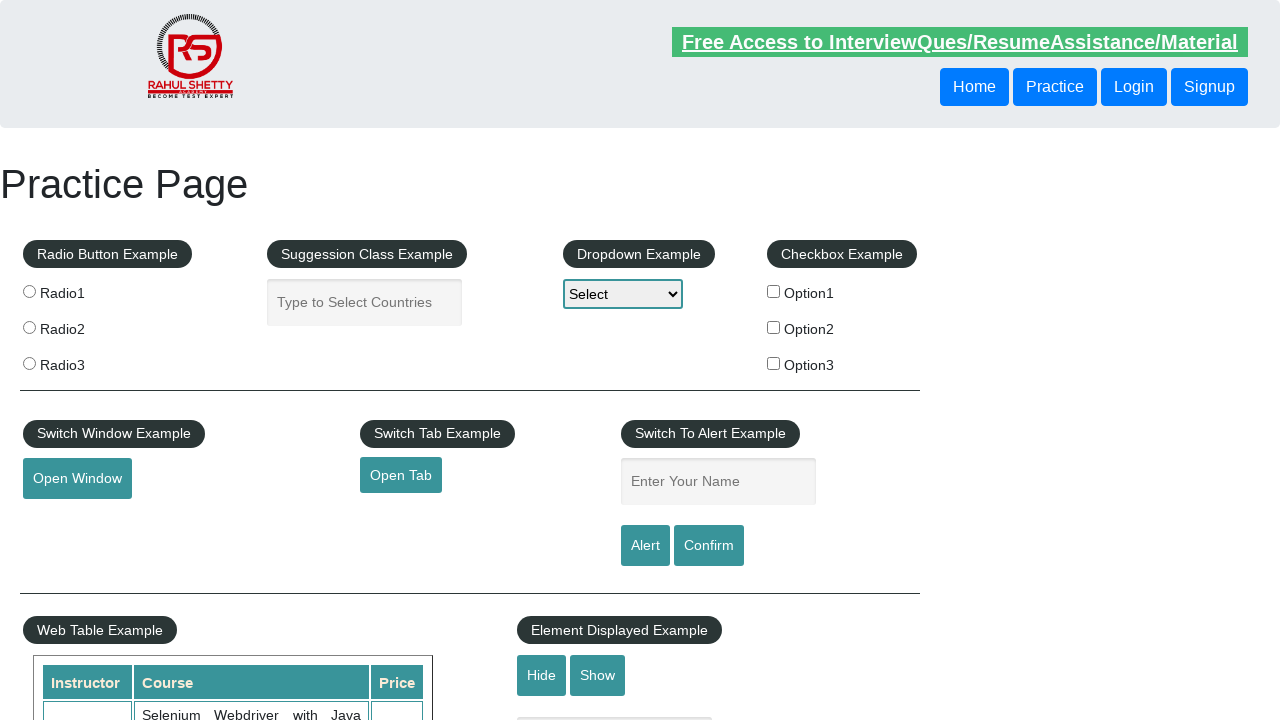

Retrieved link element 1 from first footer column
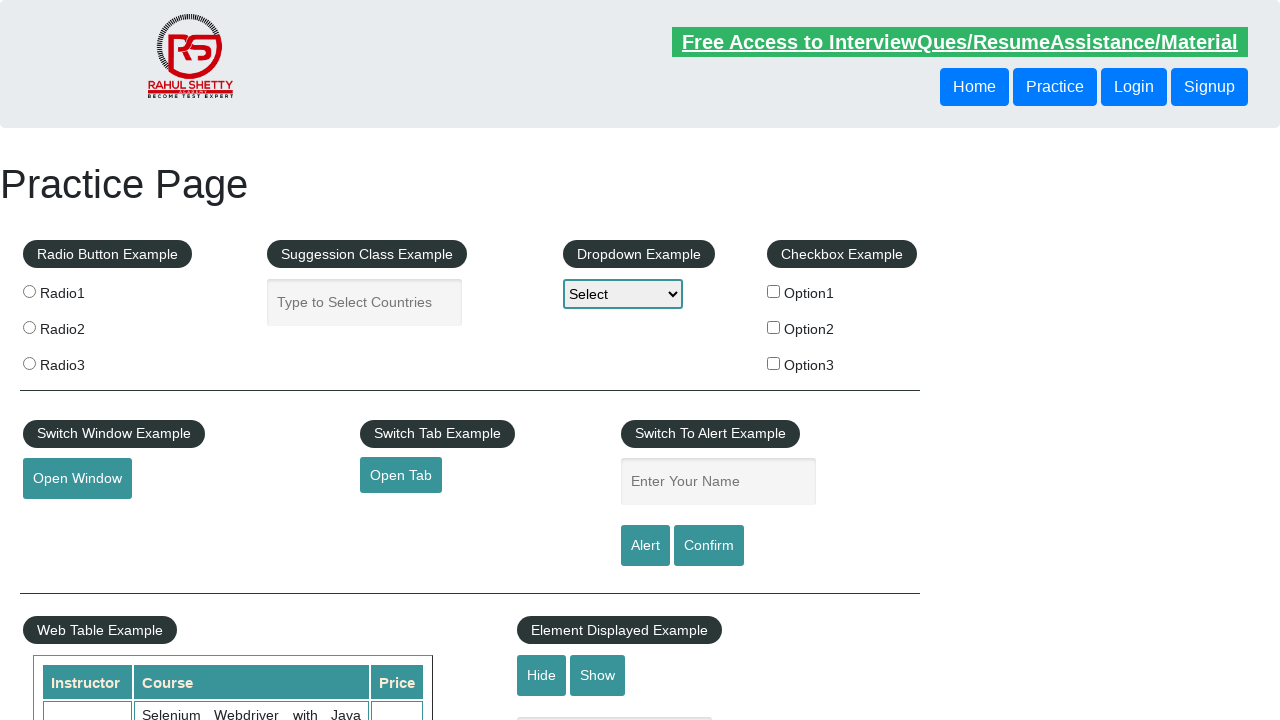

Opened link 1 from first footer column in new tab using Ctrl+click at (157, 482) on #gf-BIG >> xpath=//td[1]//ul[1] >> a >> nth=0
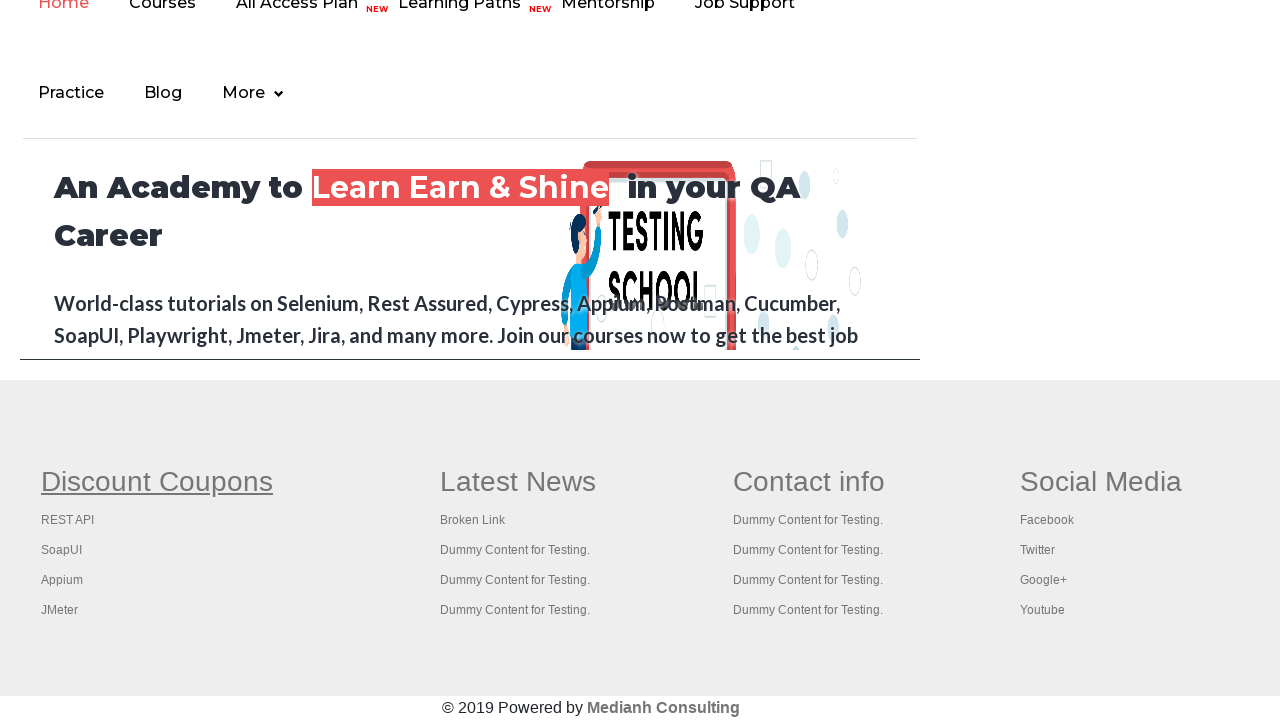

Retrieved link element 2 from first footer column
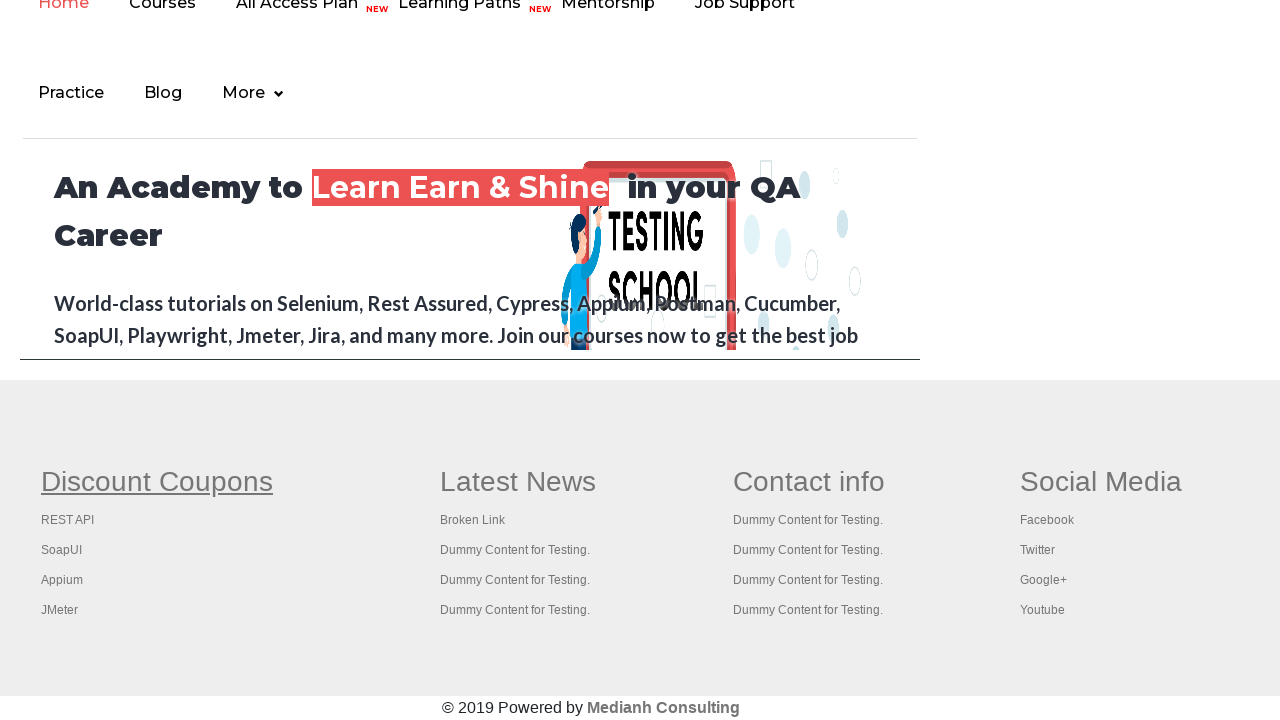

Opened link 2 from first footer column in new tab using Ctrl+click at (68, 520) on #gf-BIG >> xpath=//td[1]//ul[1] >> a >> nth=1
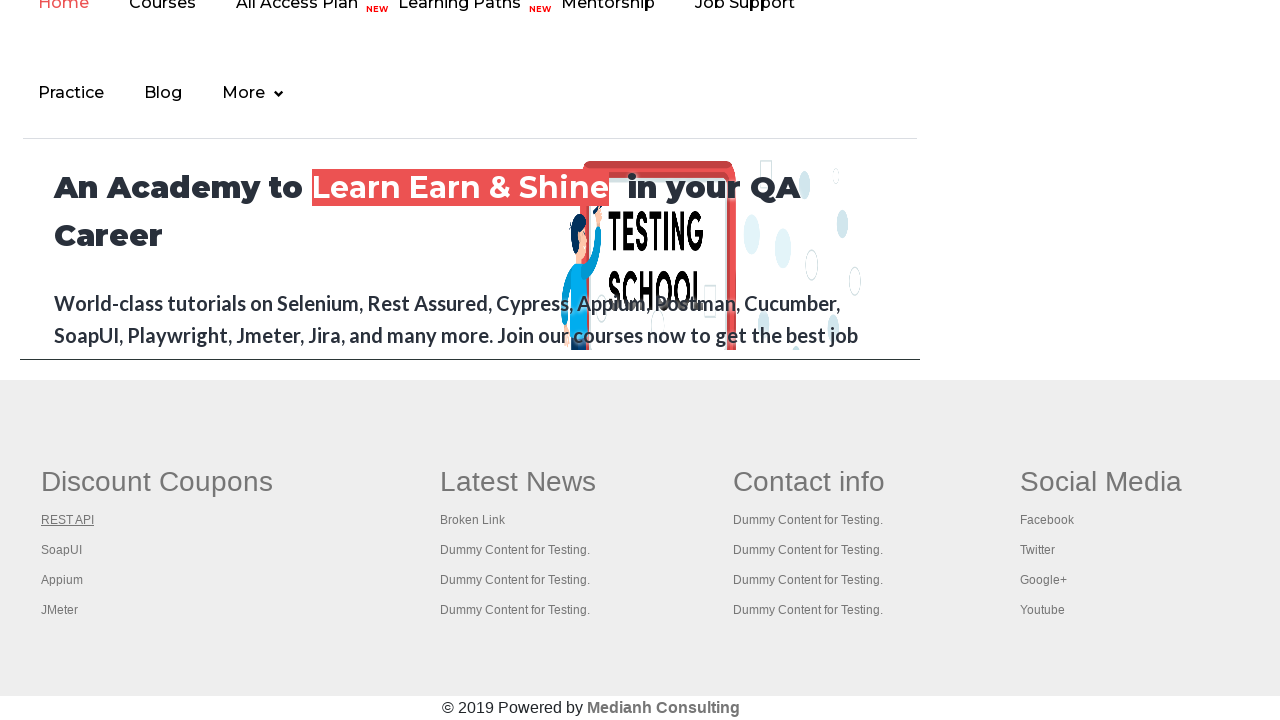

Retrieved link element 3 from first footer column
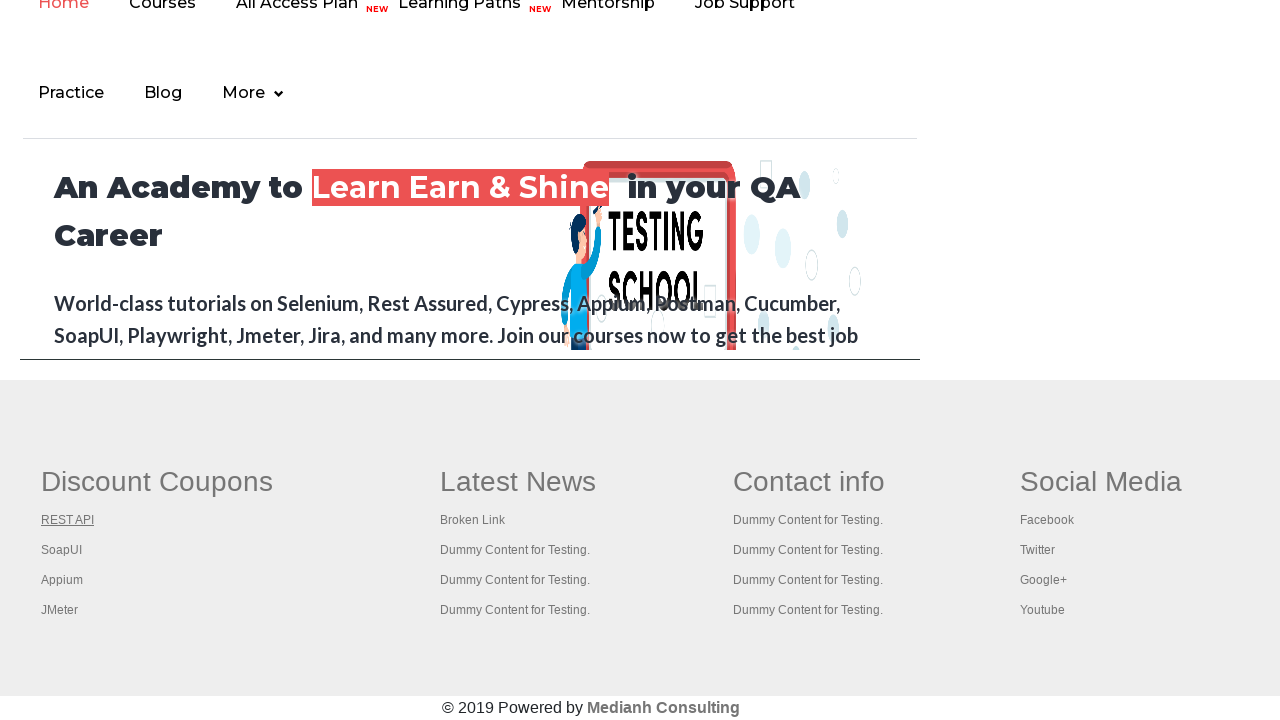

Opened link 3 from first footer column in new tab using Ctrl+click at (62, 550) on #gf-BIG >> xpath=//td[1]//ul[1] >> a >> nth=2
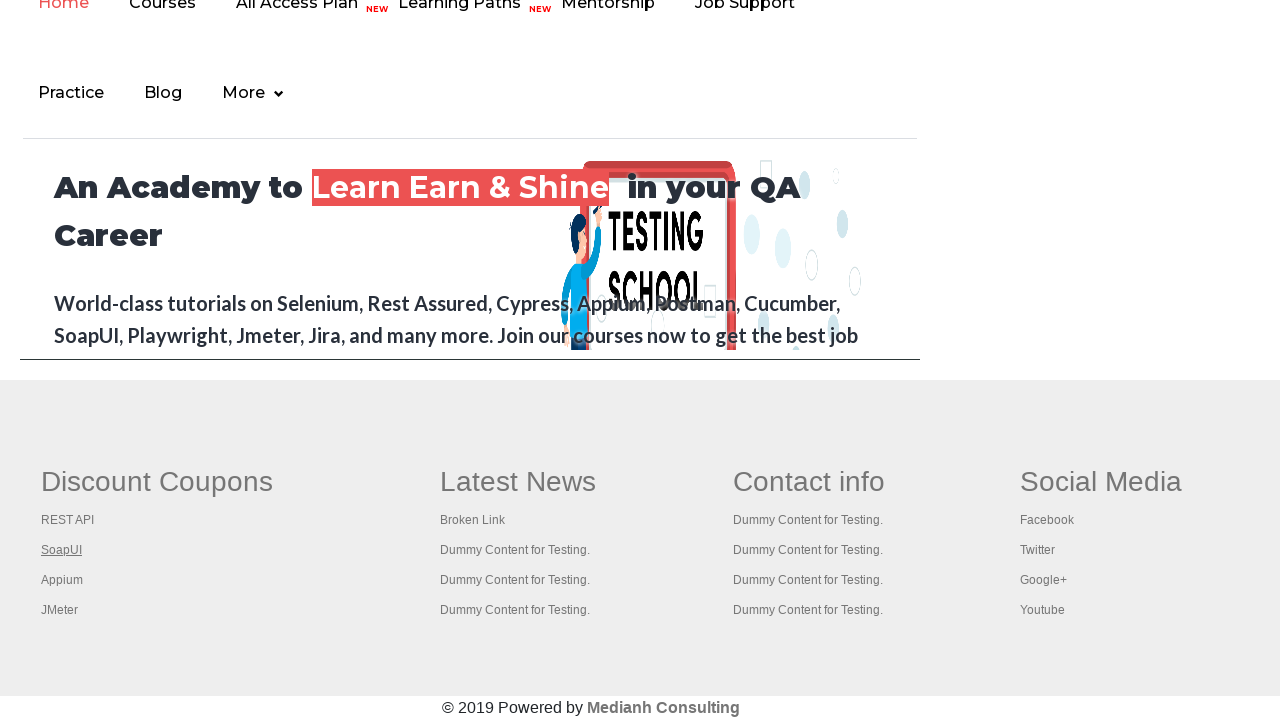

Retrieved link element 4 from first footer column
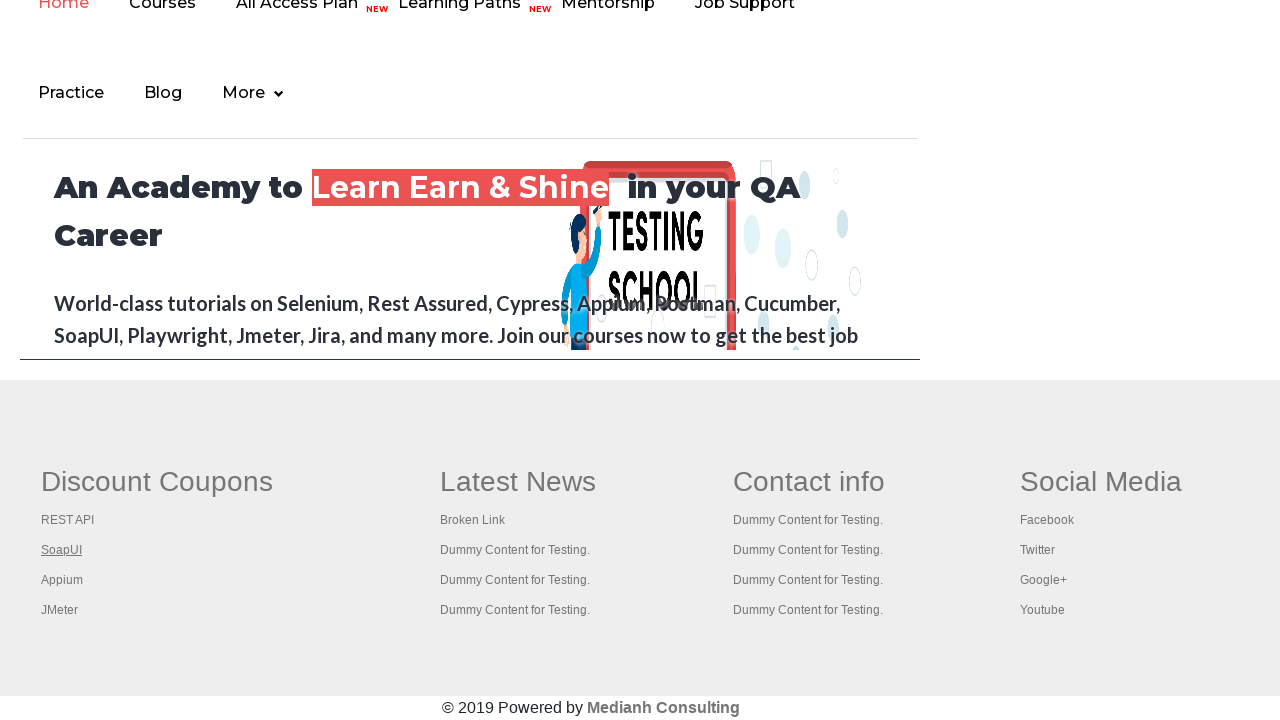

Opened link 4 from first footer column in new tab using Ctrl+click at (62, 580) on #gf-BIG >> xpath=//td[1]//ul[1] >> a >> nth=3
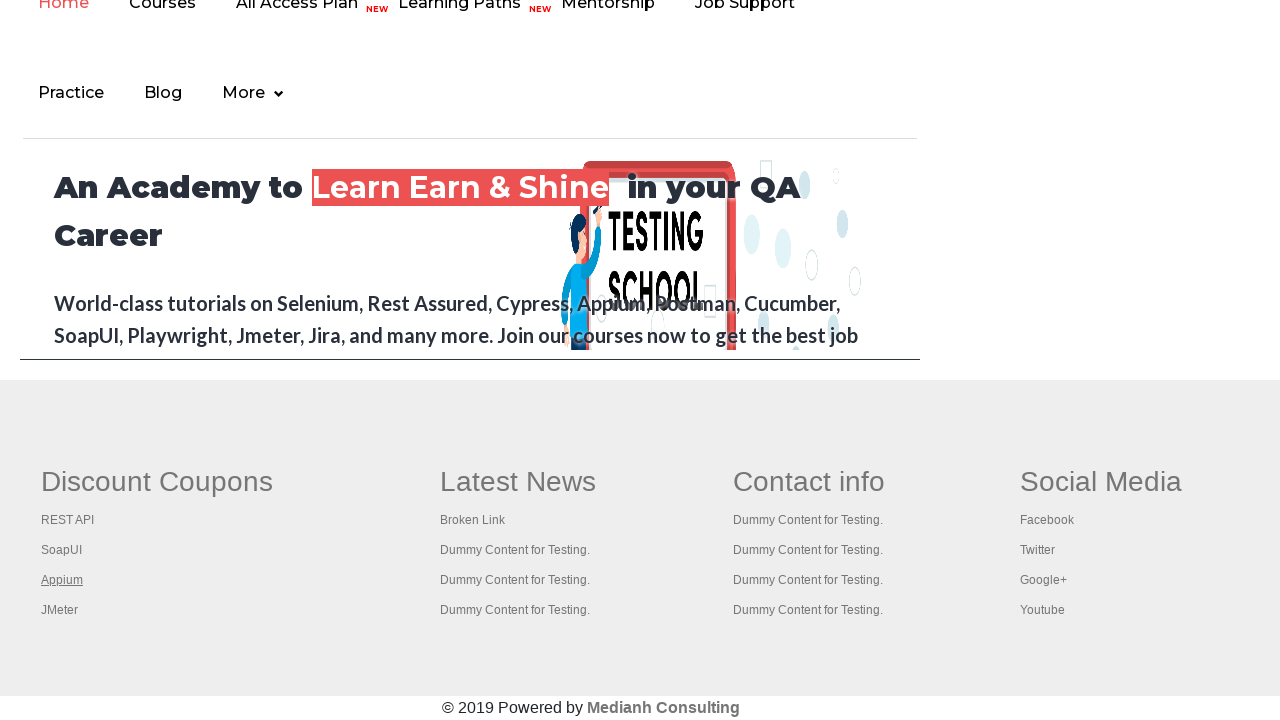

Retrieved link element 5 from first footer column
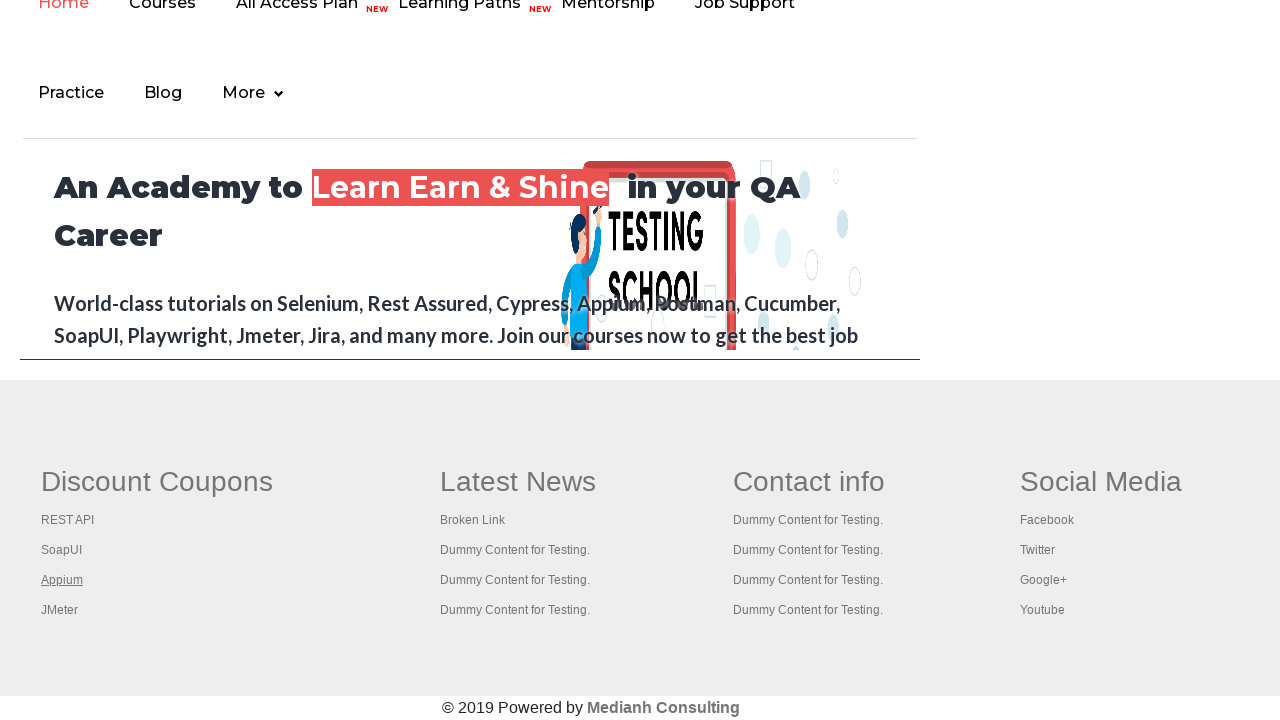

Opened link 5 from first footer column in new tab using Ctrl+click at (60, 610) on #gf-BIG >> xpath=//td[1]//ul[1] >> a >> nth=4
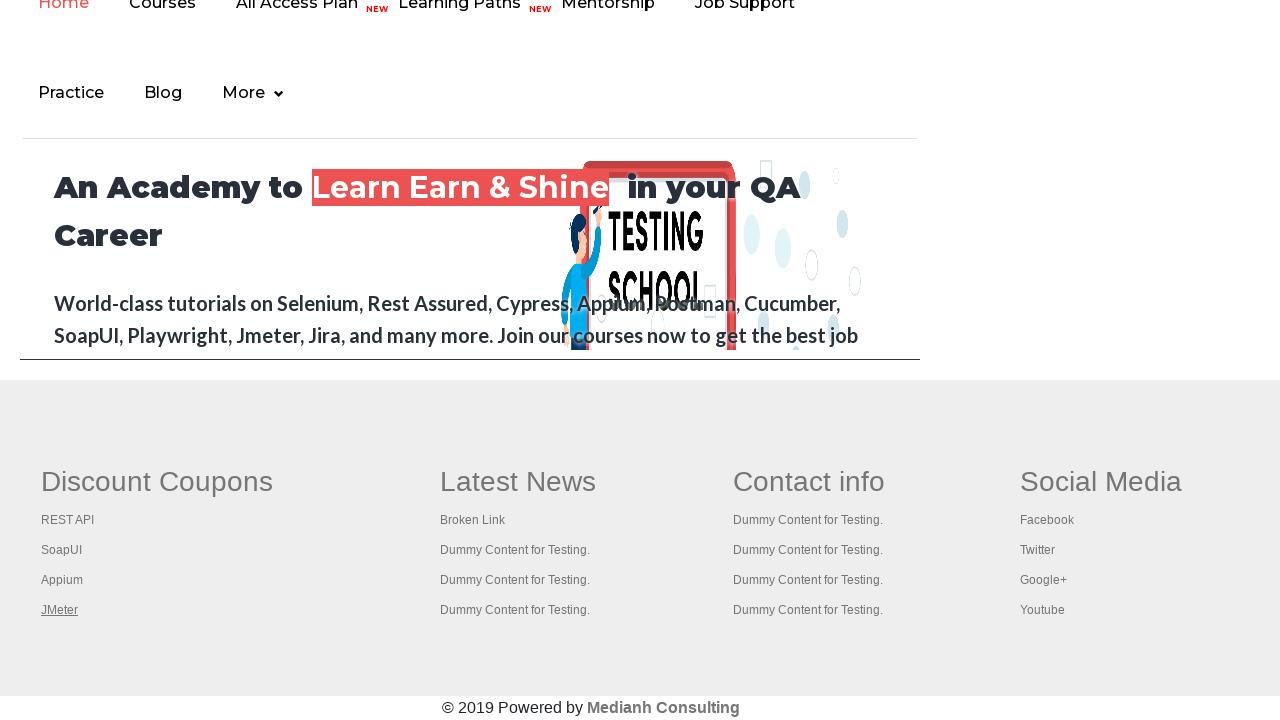

Brought page to front
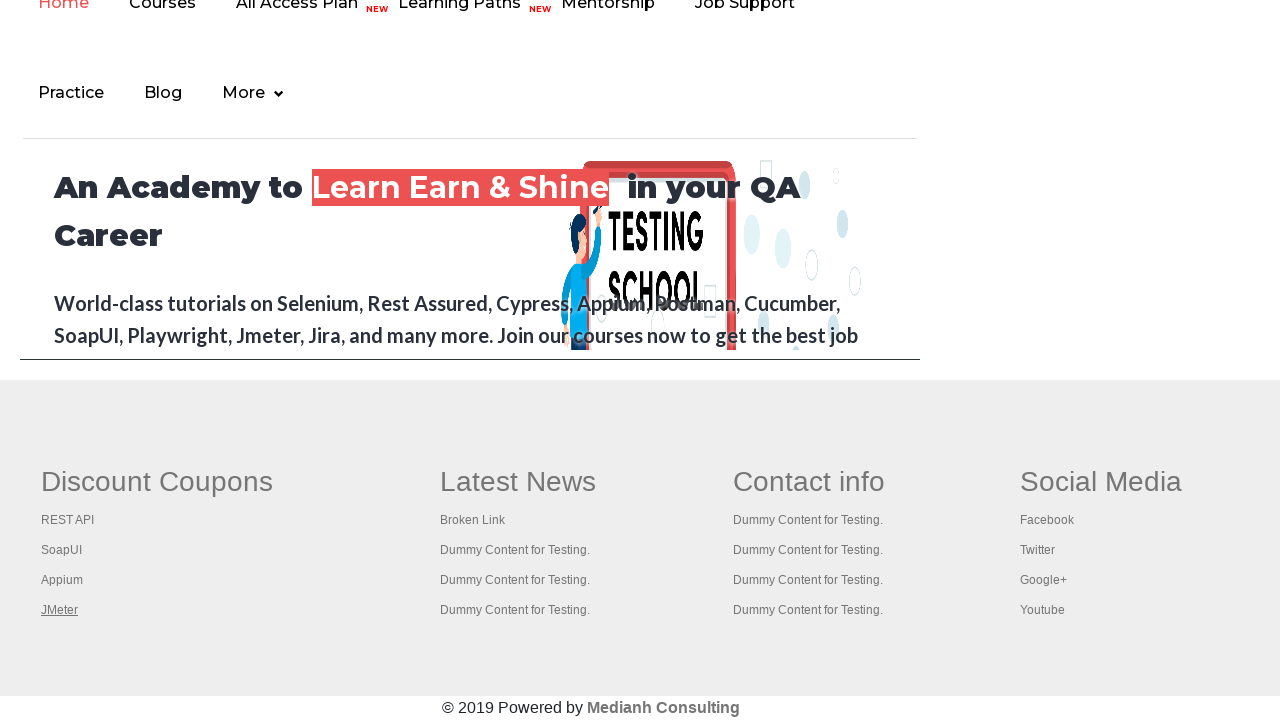

Retrieved page title: Practice Page
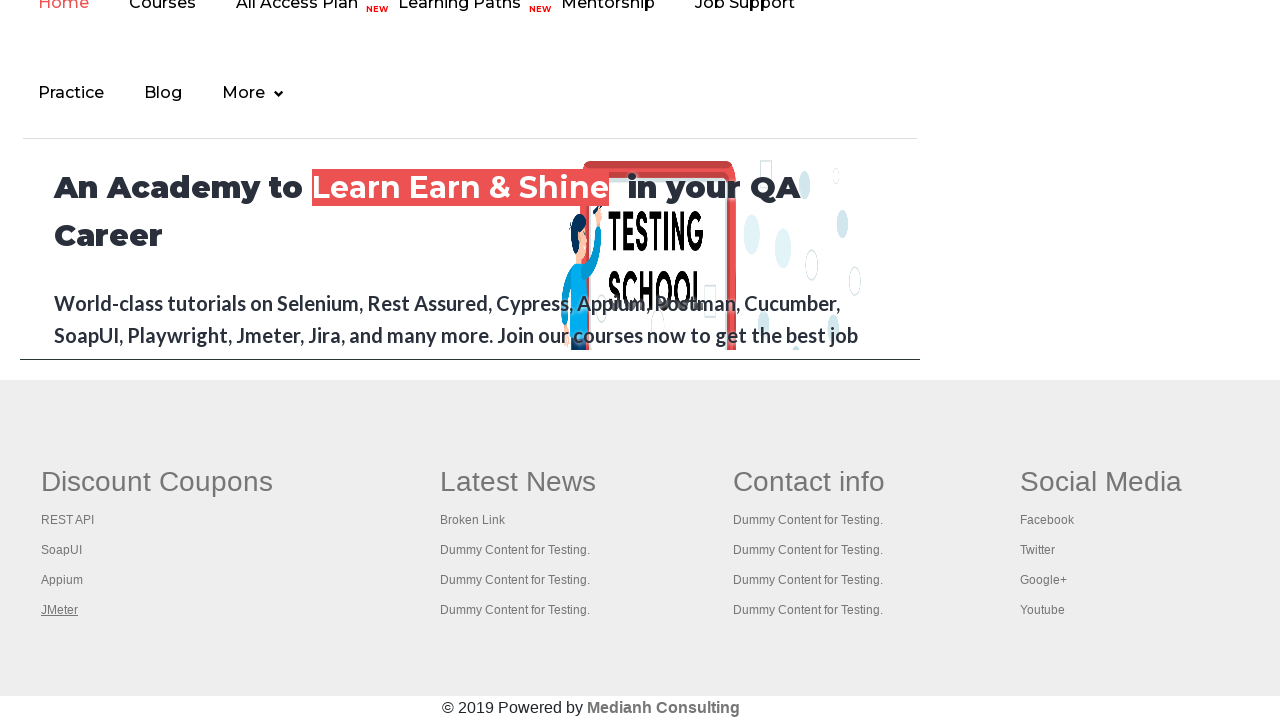

Brought page to front
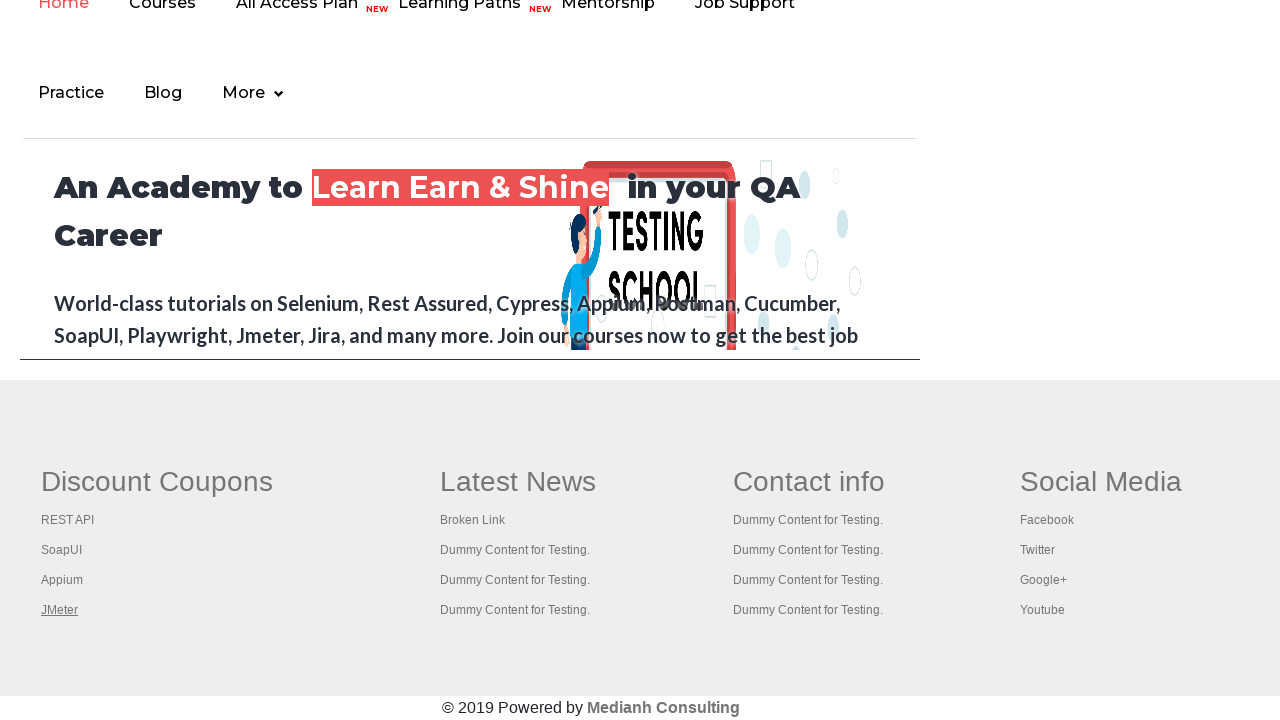

Retrieved page title: Practice Page
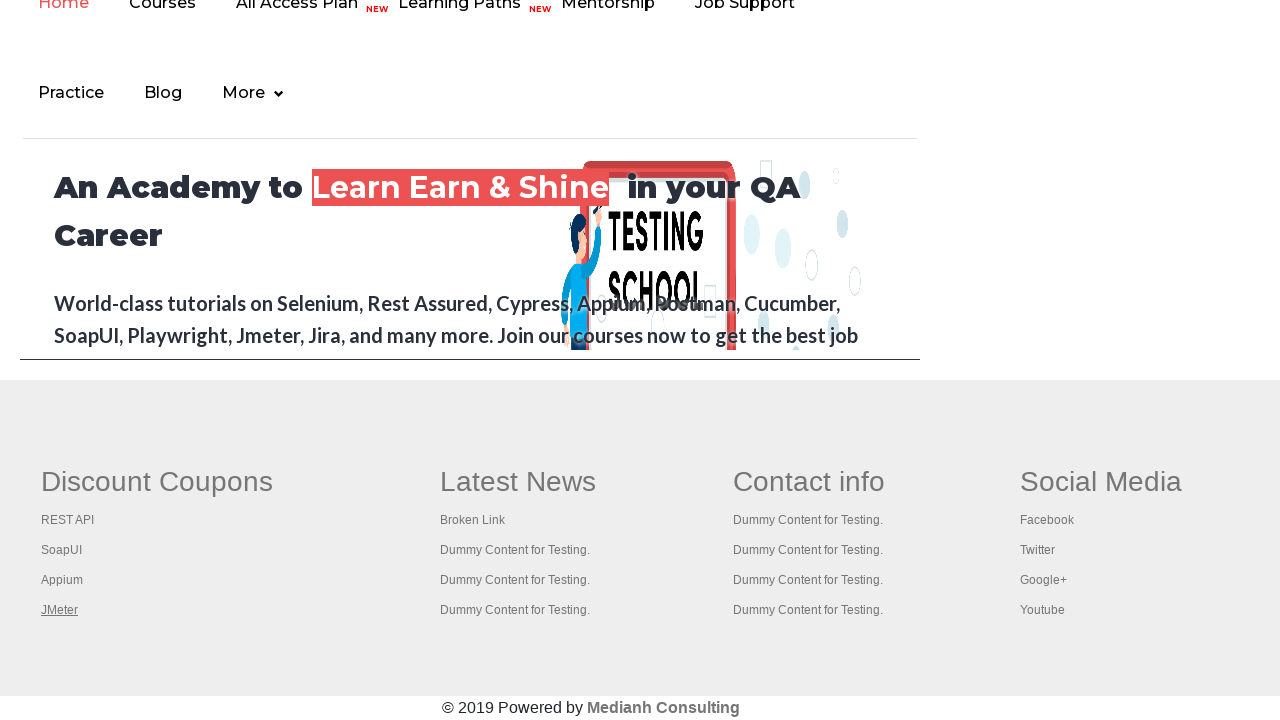

Brought page to front
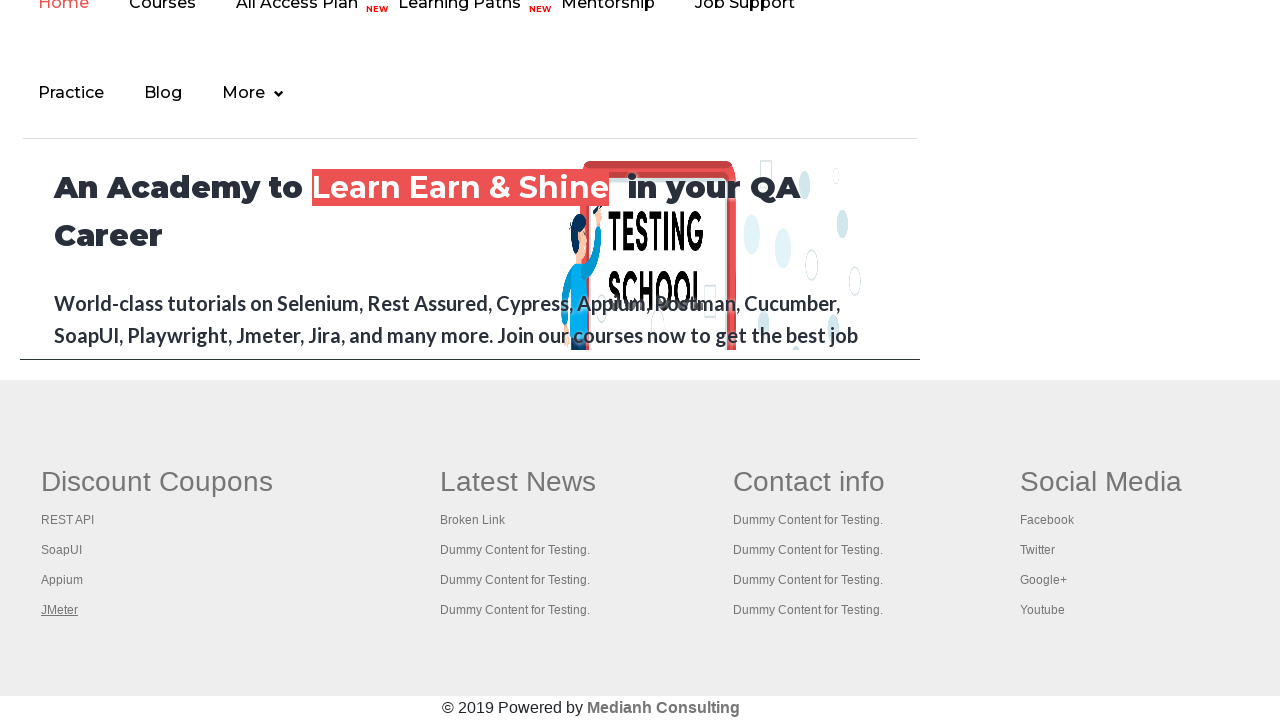

Retrieved page title: REST API Tutorial
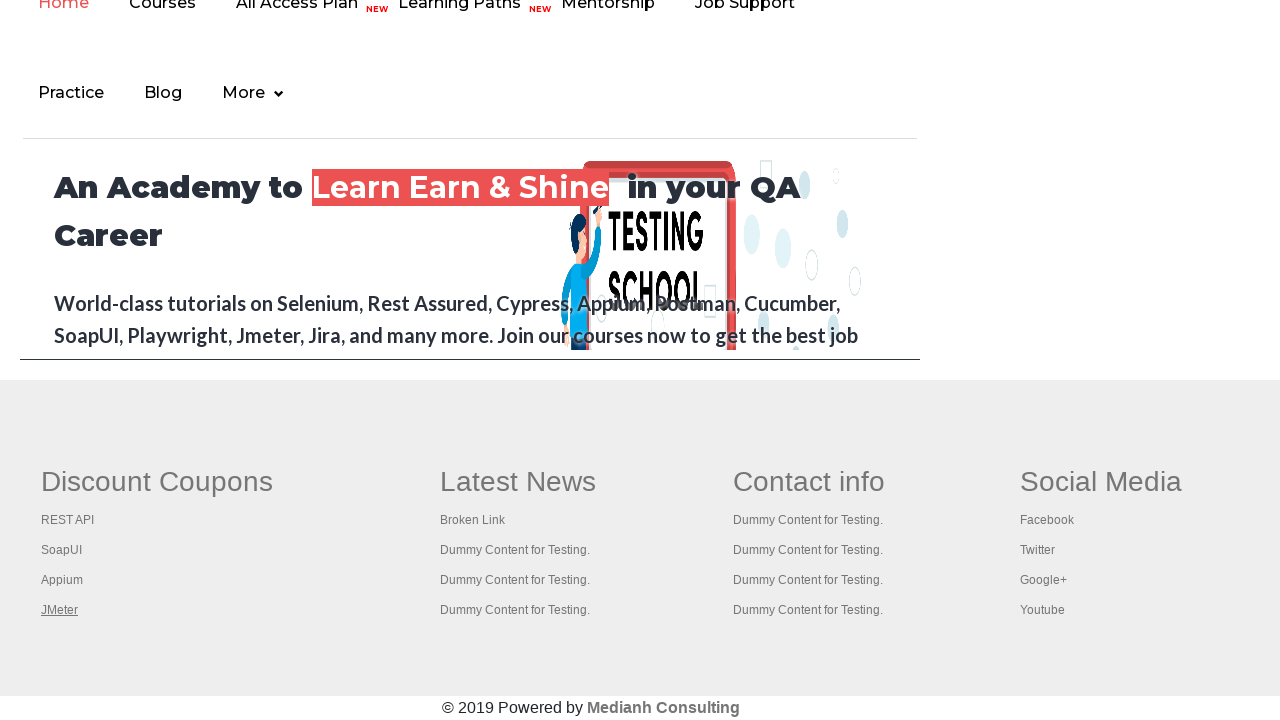

Brought page to front
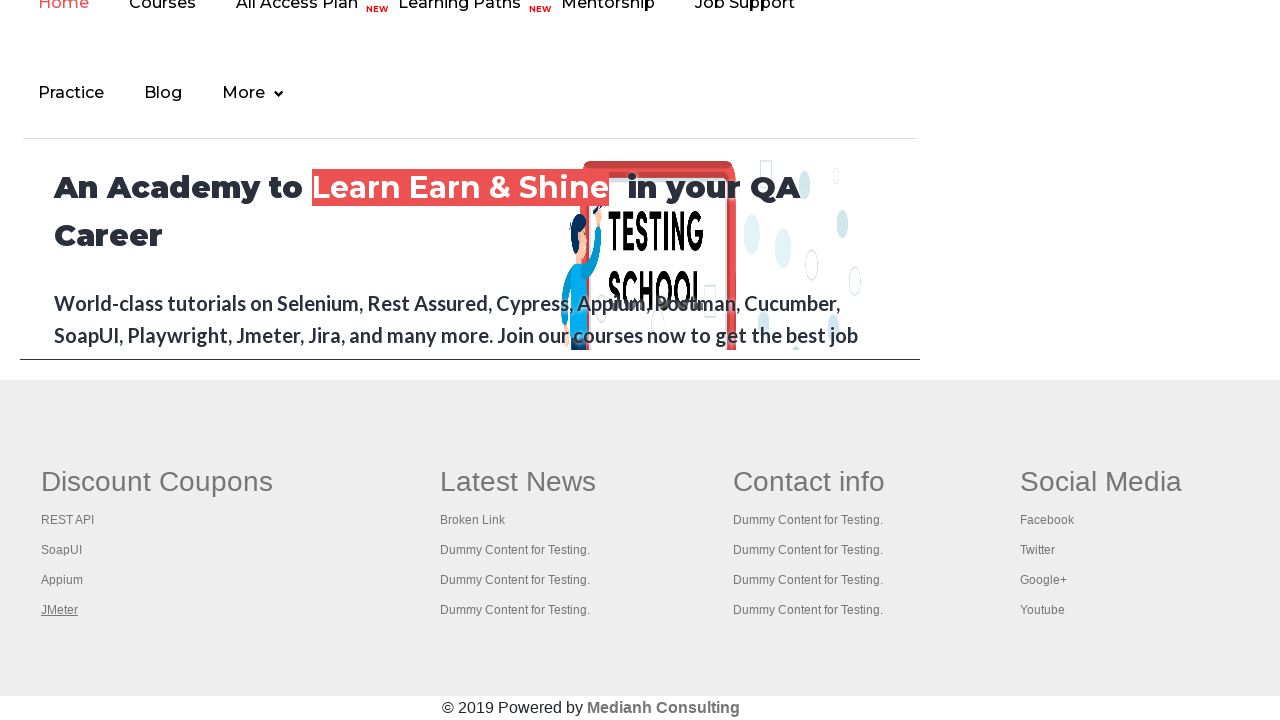

Retrieved page title: The World’s Most Popular API Testing Tool | SoapUI
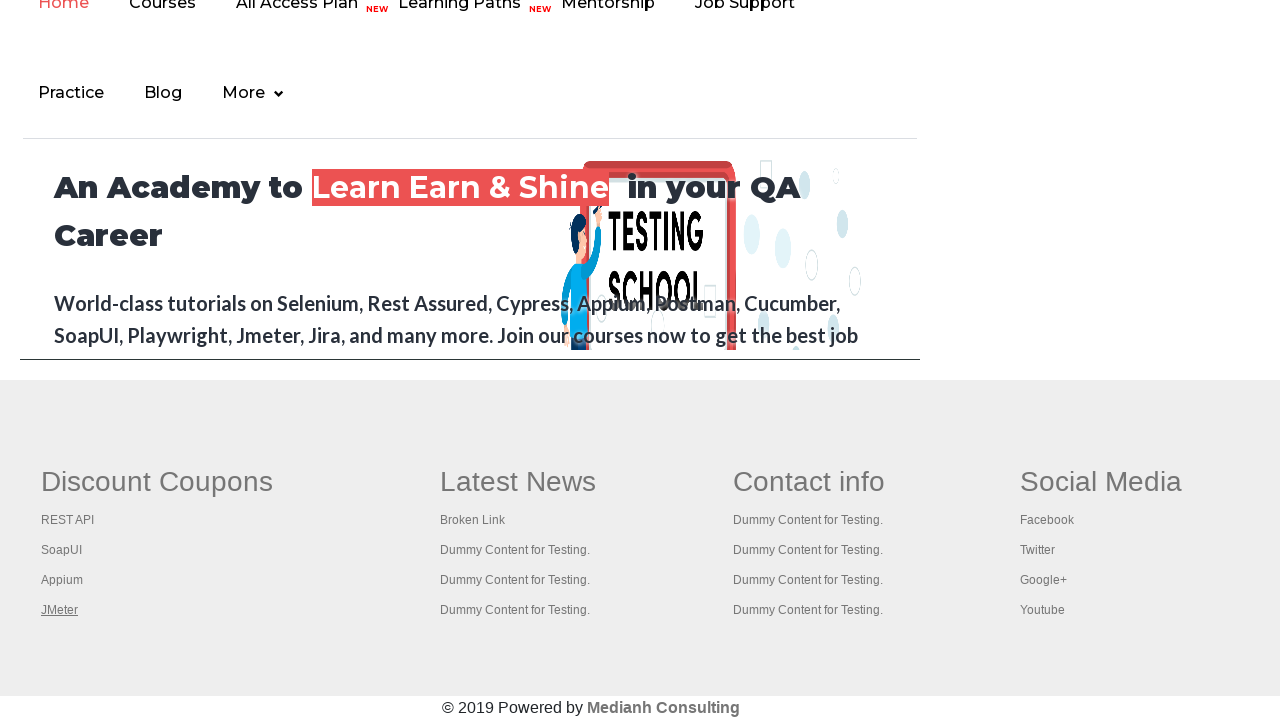

Brought page to front
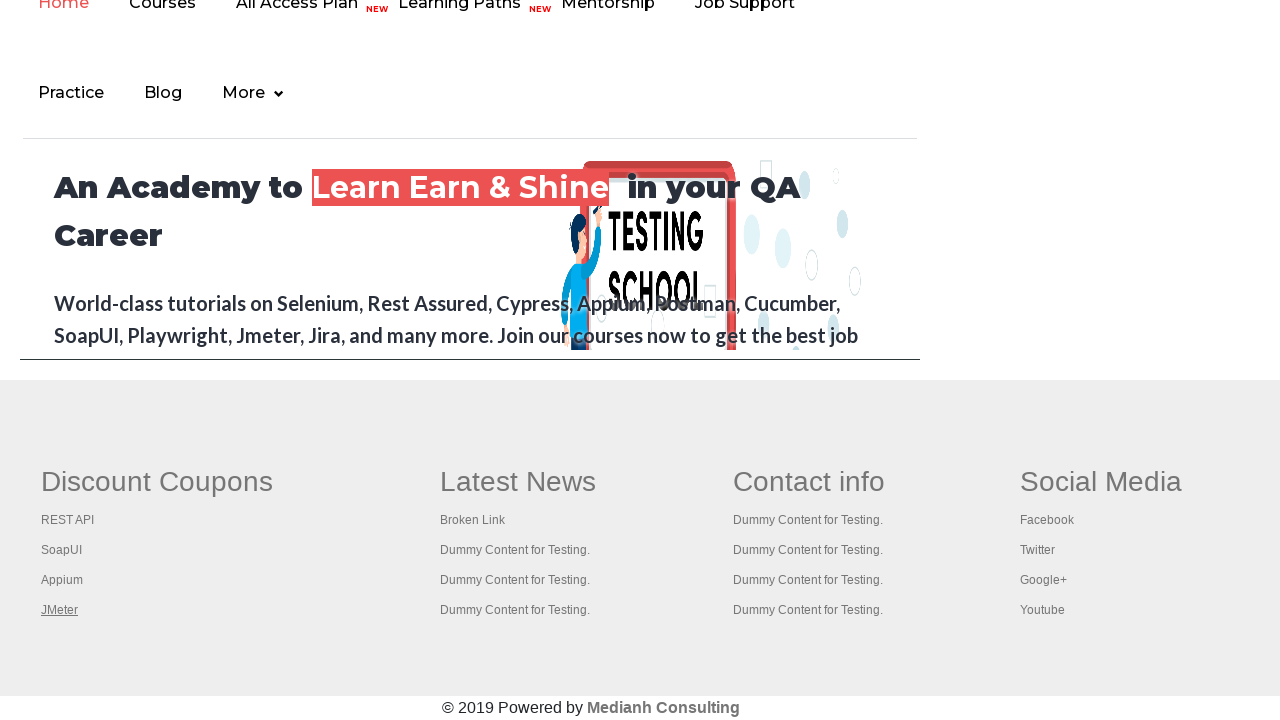

Retrieved page title: Appium tutorial for Mobile Apps testing | RahulShetty Academy | Rahul
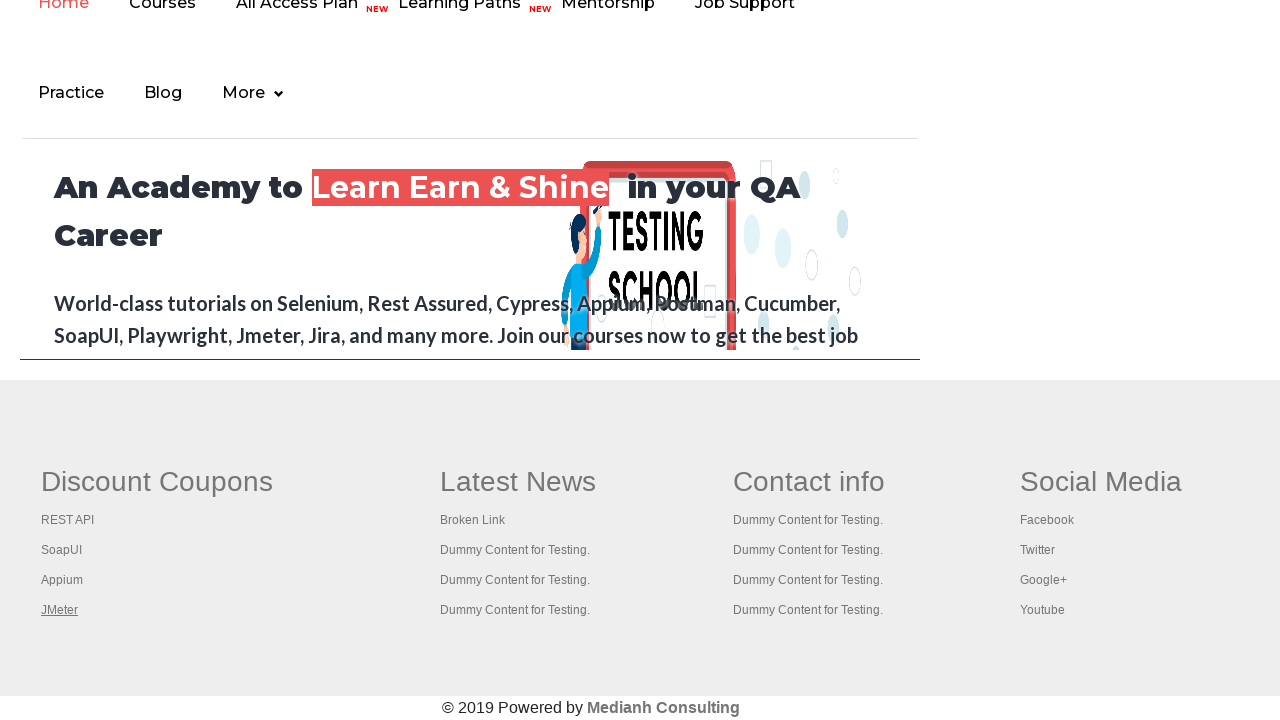

Brought page to front
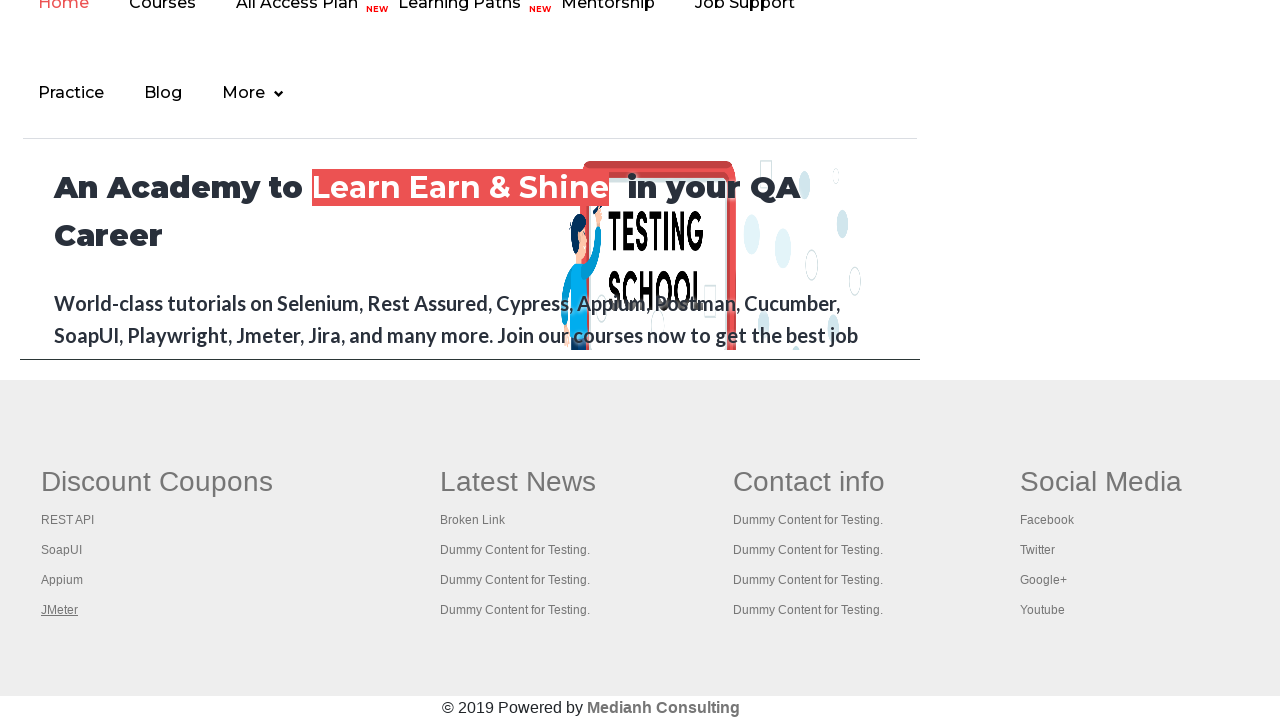

Retrieved page title: Apache JMeter - Apache JMeter™
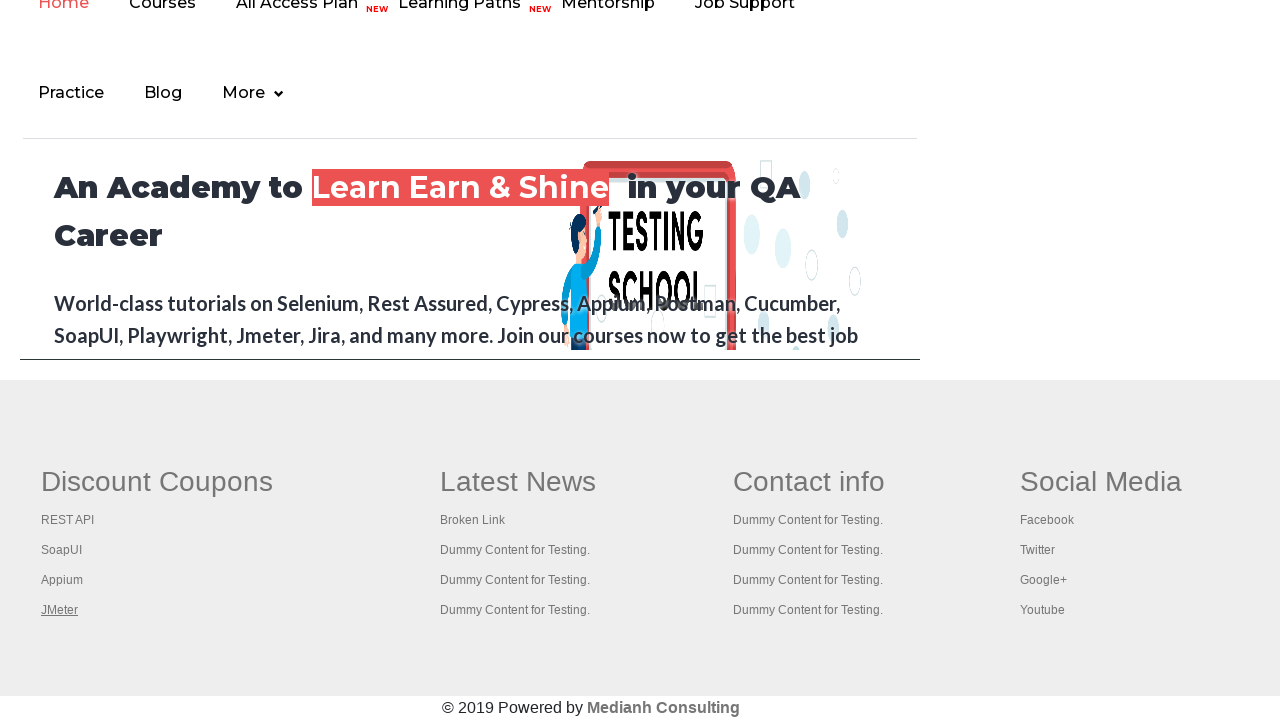

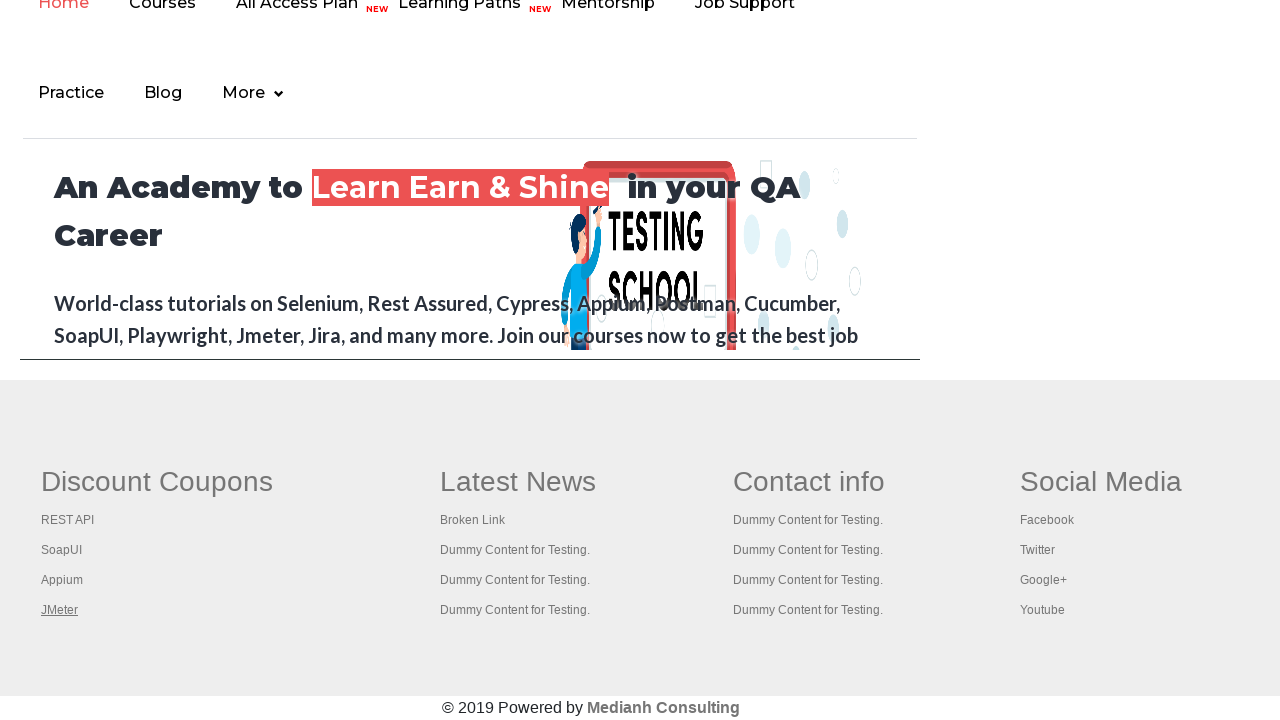